Tests checkbox interaction by checking if checkboxes are already selected and clicking them if they are not

Starting URL: https://the-internet.herokuapp.com/checkboxes

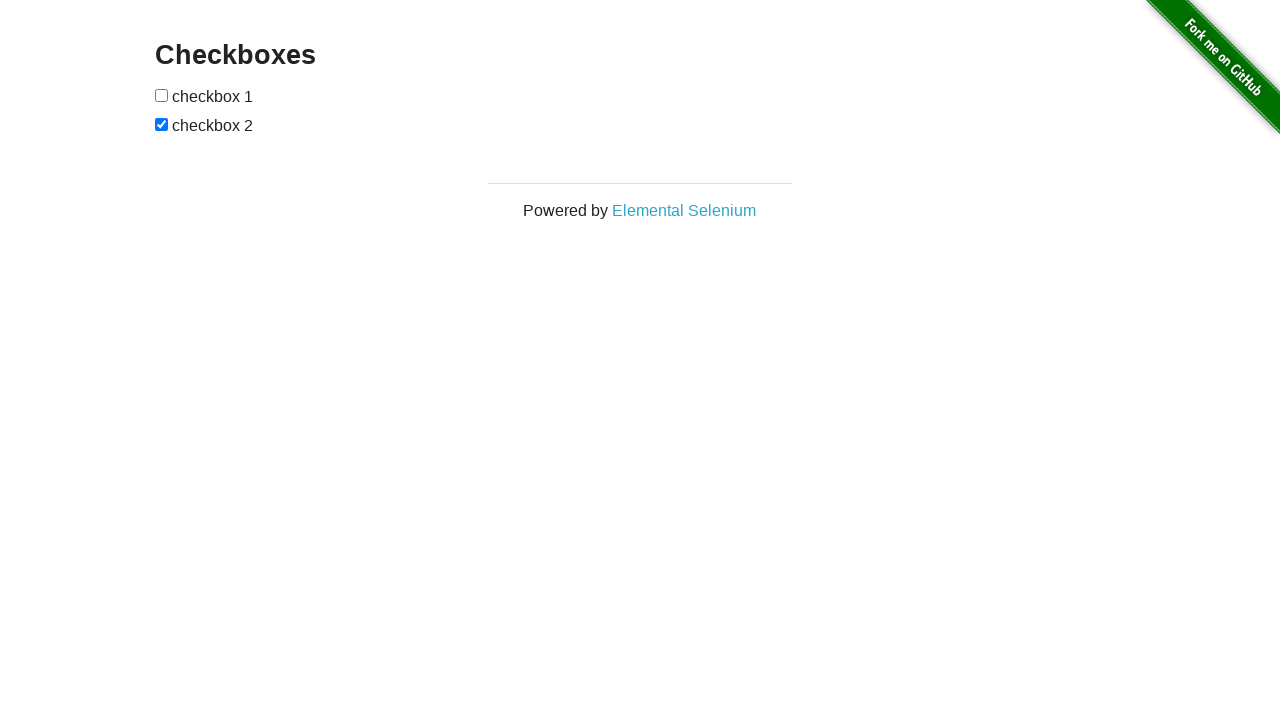

Located first checkbox element
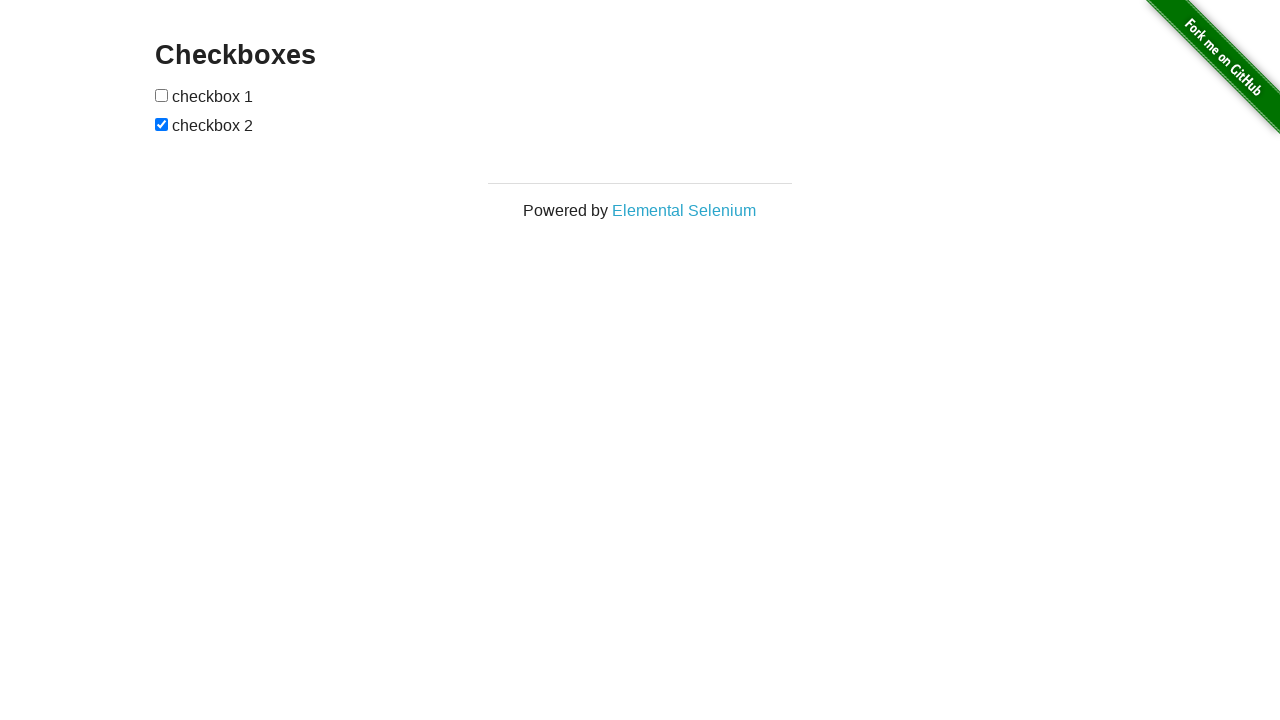

Located second checkbox element
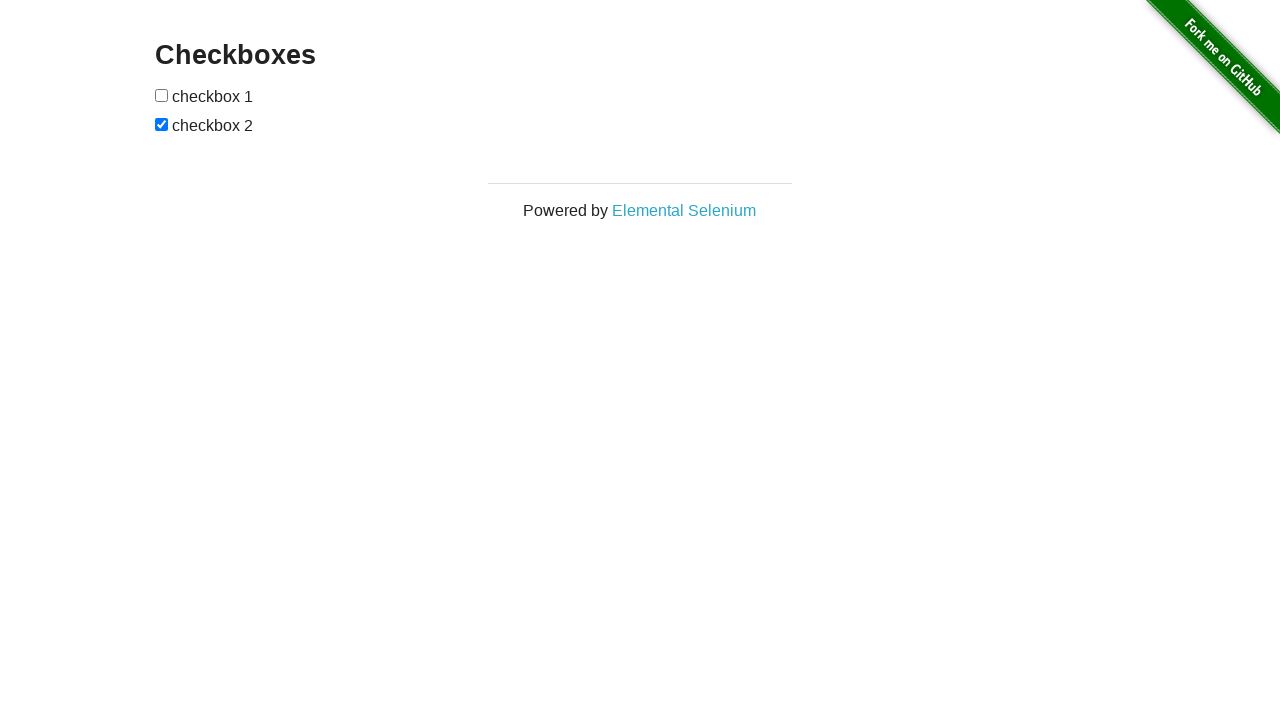

Clicked checkbox 1 because it was not selected at (162, 95) on (//input[@type='checkbox'])[1]
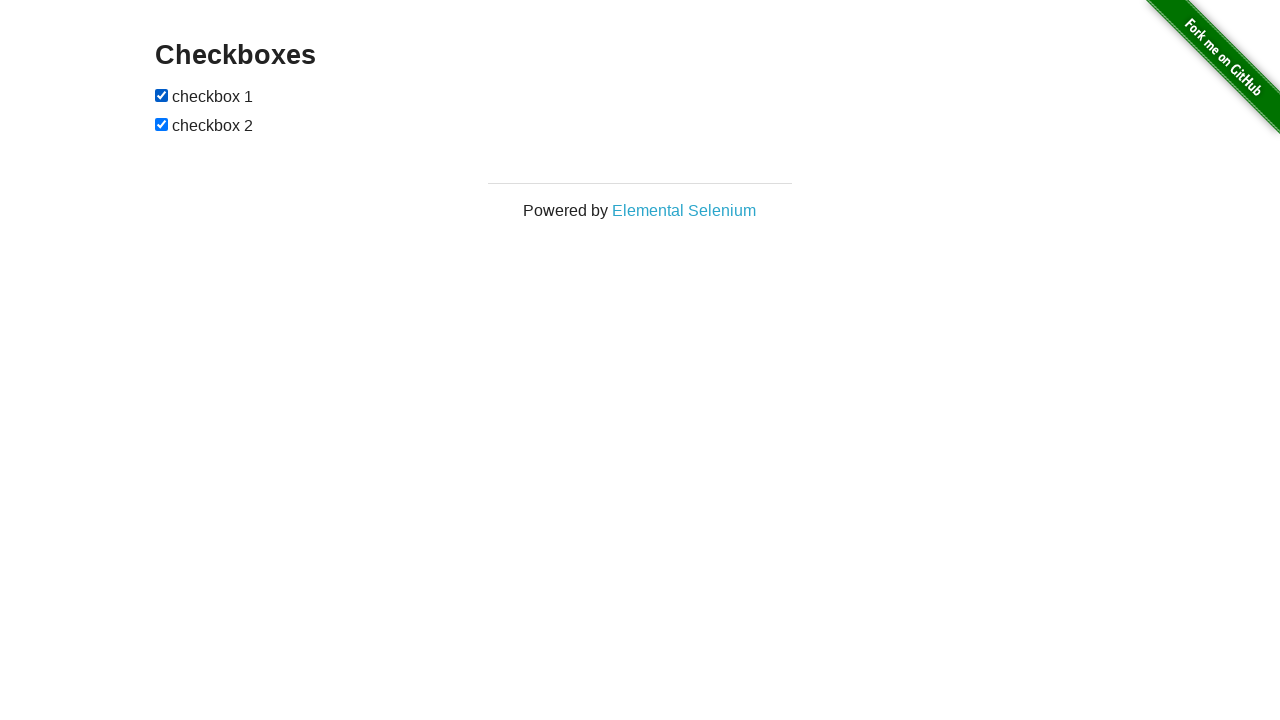

Checkbox 2 is already selected
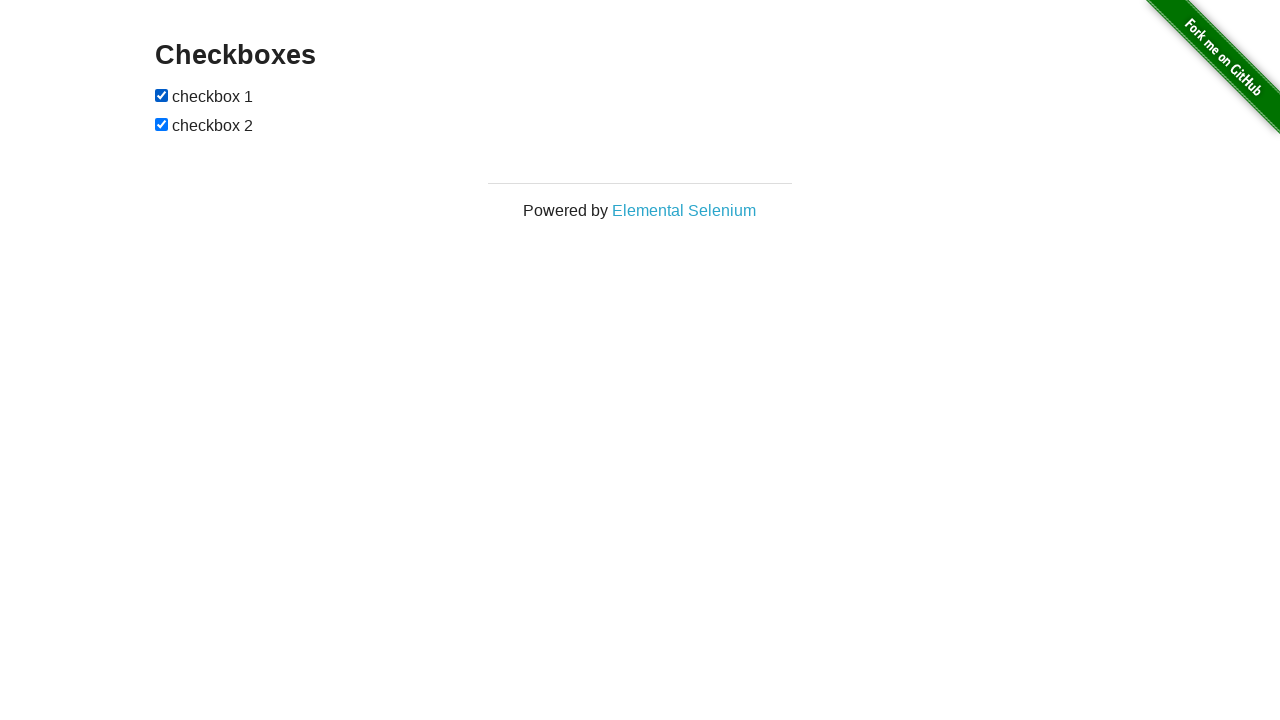

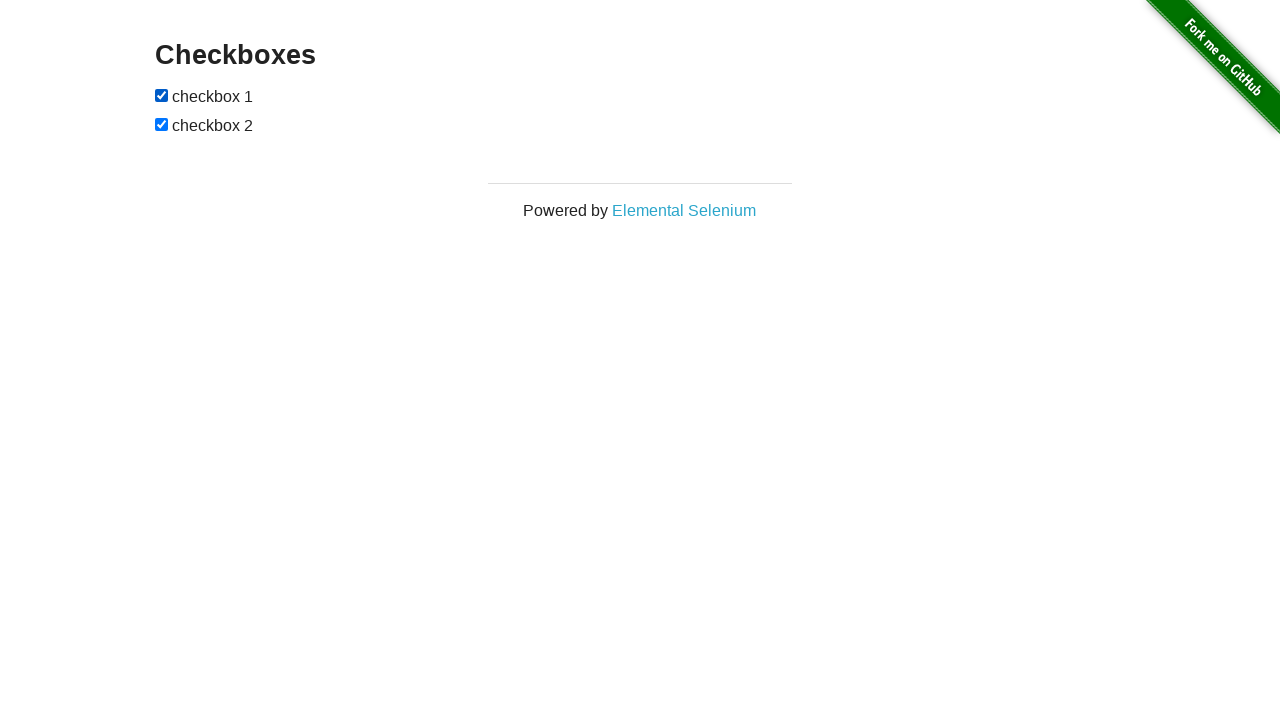